Tests alert handling by entering text, triggering an alert, accepting it, then triggering a confirm dialog and dismissing it

Starting URL: https://rahulshettyacademy.com/AutomationPractice/

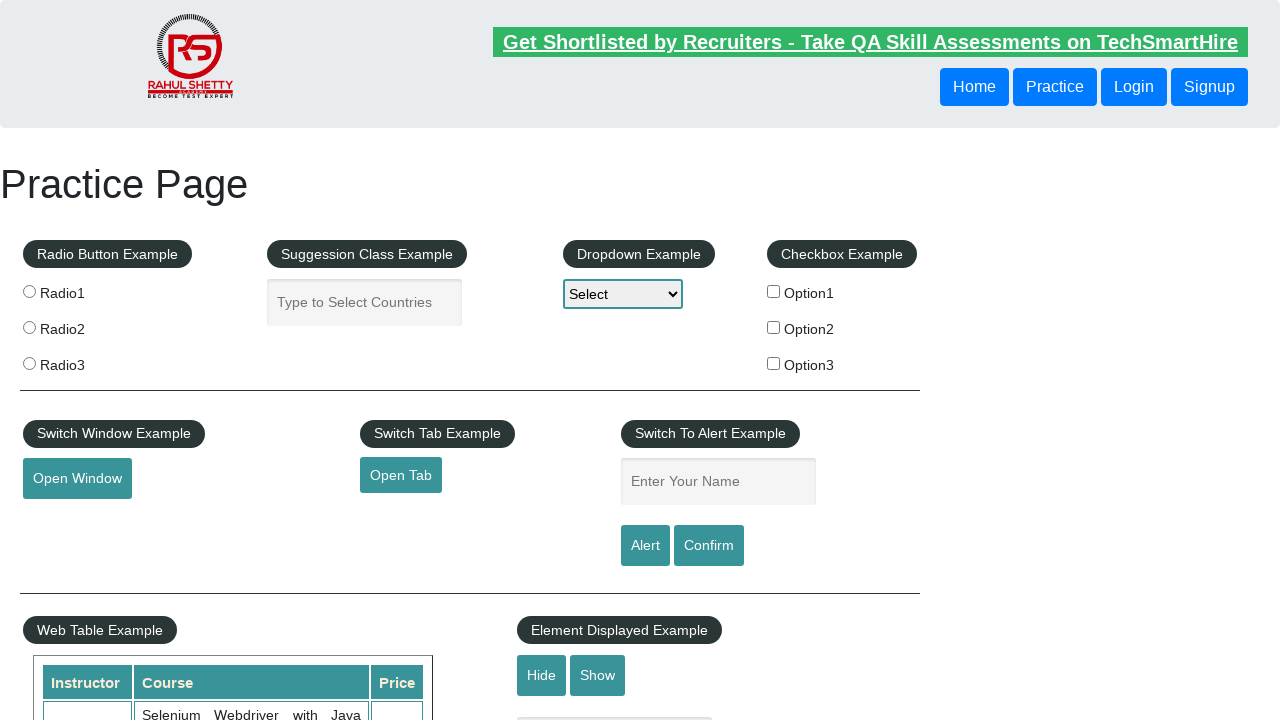

Entered 'YOGESH' in the name field on #name
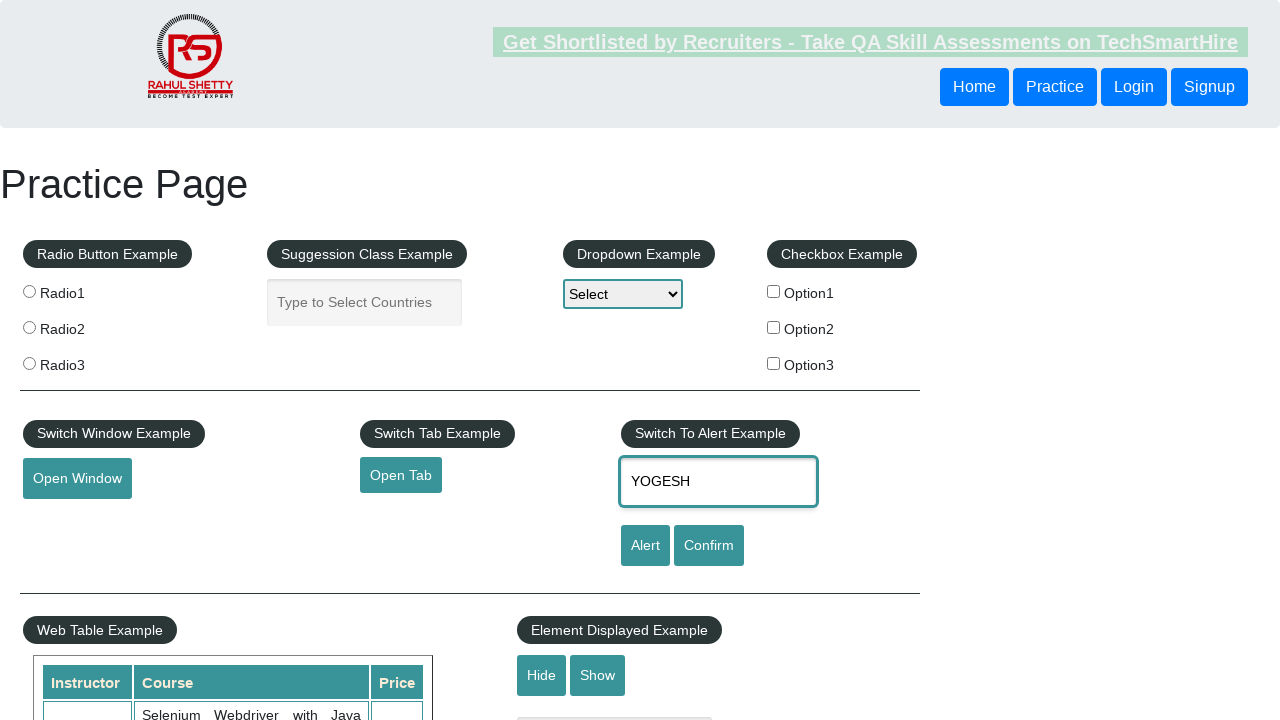

Set up dialog handler to accept alerts
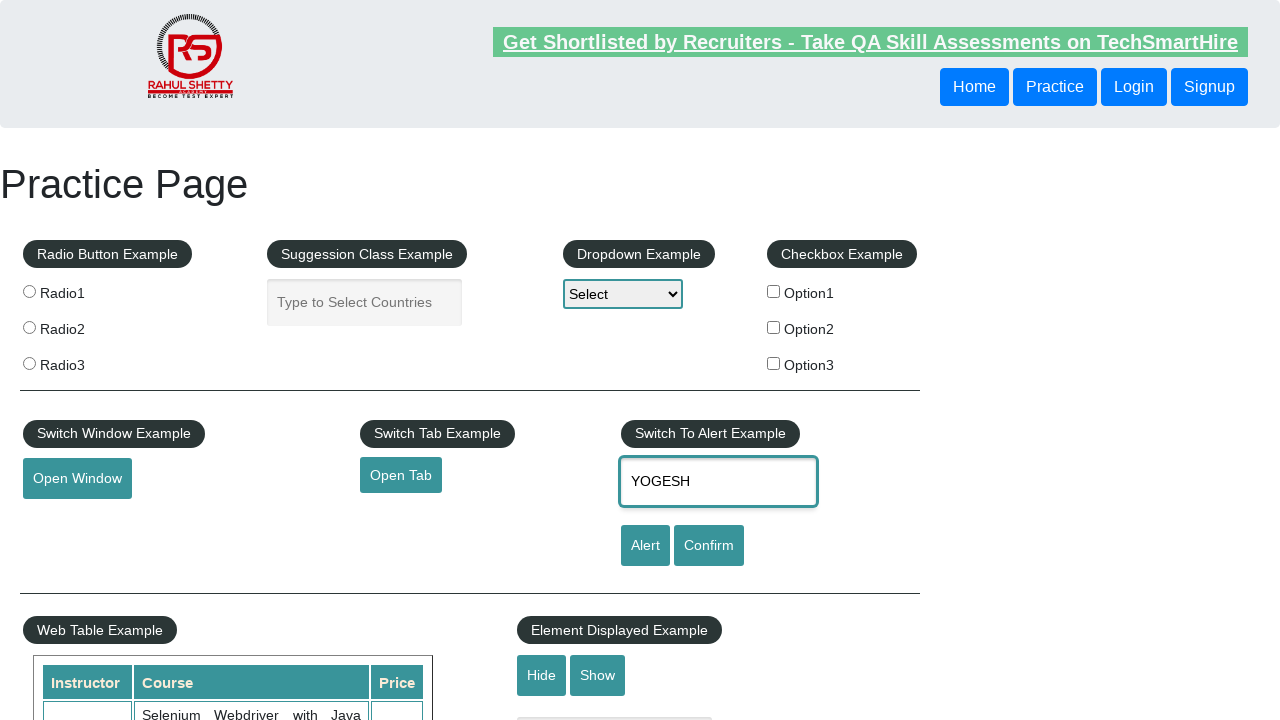

Clicked alert button to trigger alert dialog at (645, 546) on #alertbtn
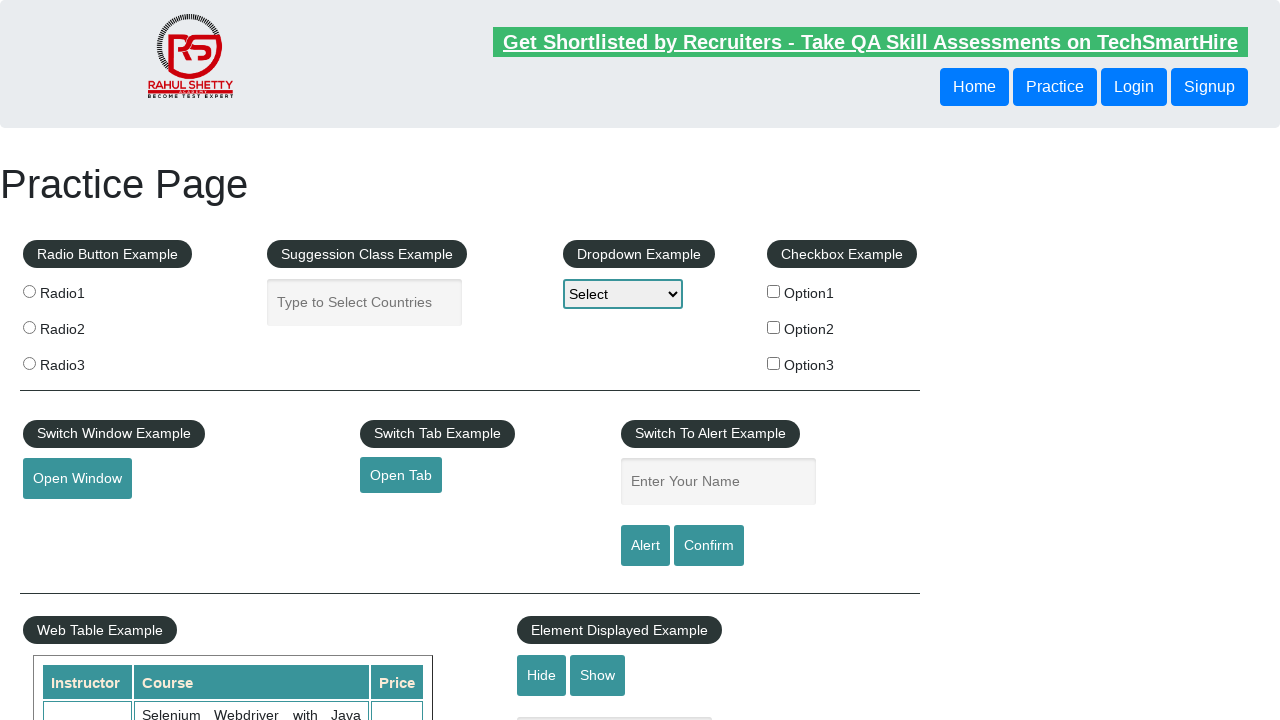

Waited 500ms for alert to be handled
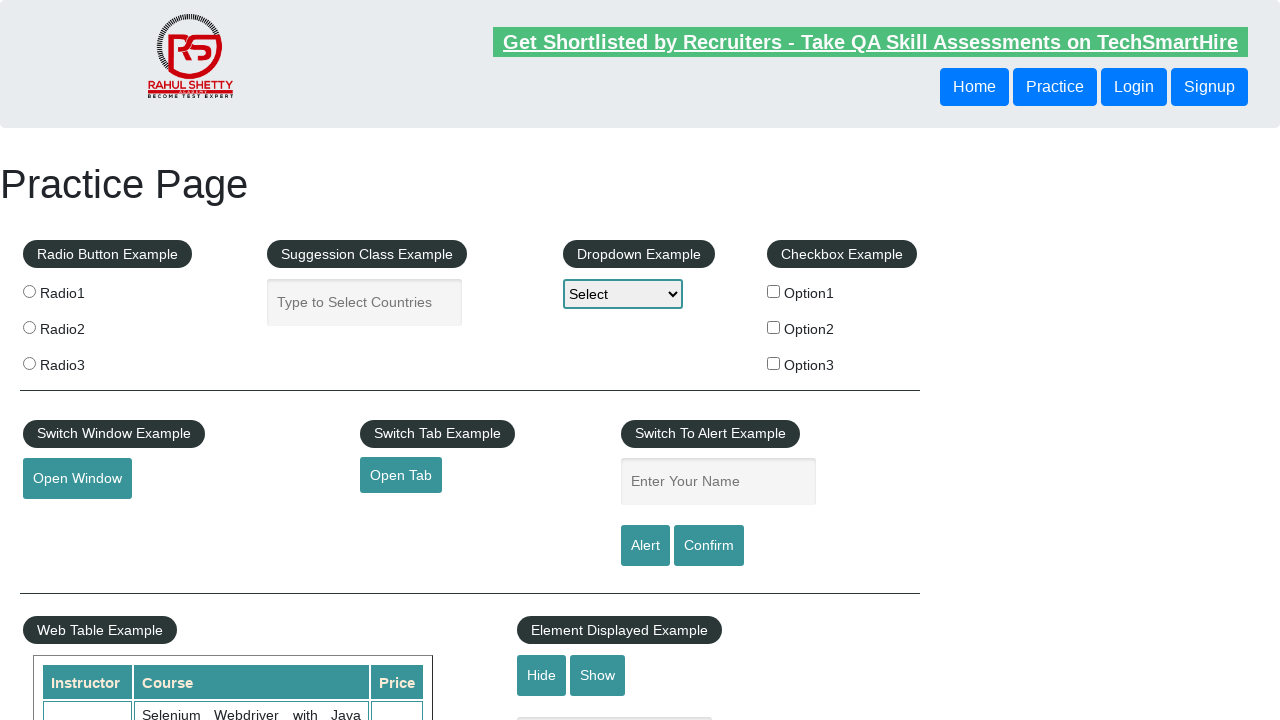

Cleared the name field on #name
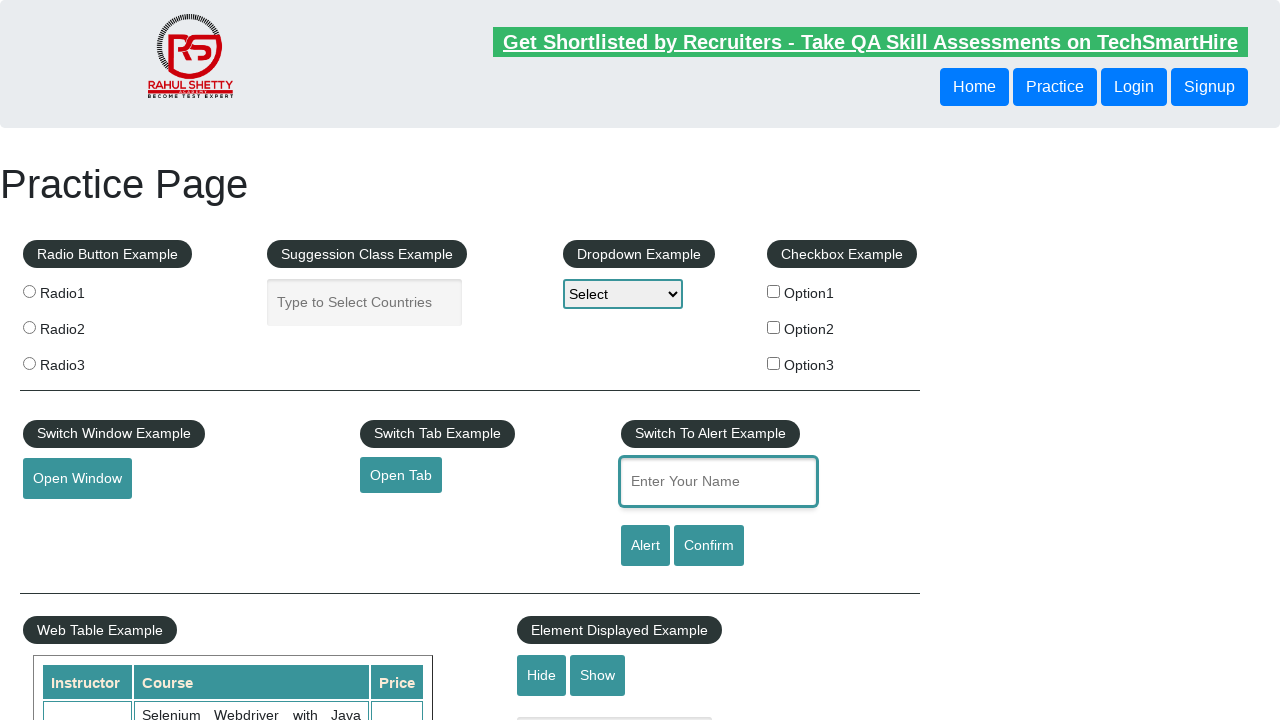

Entered 'MANE' in the name field on #name
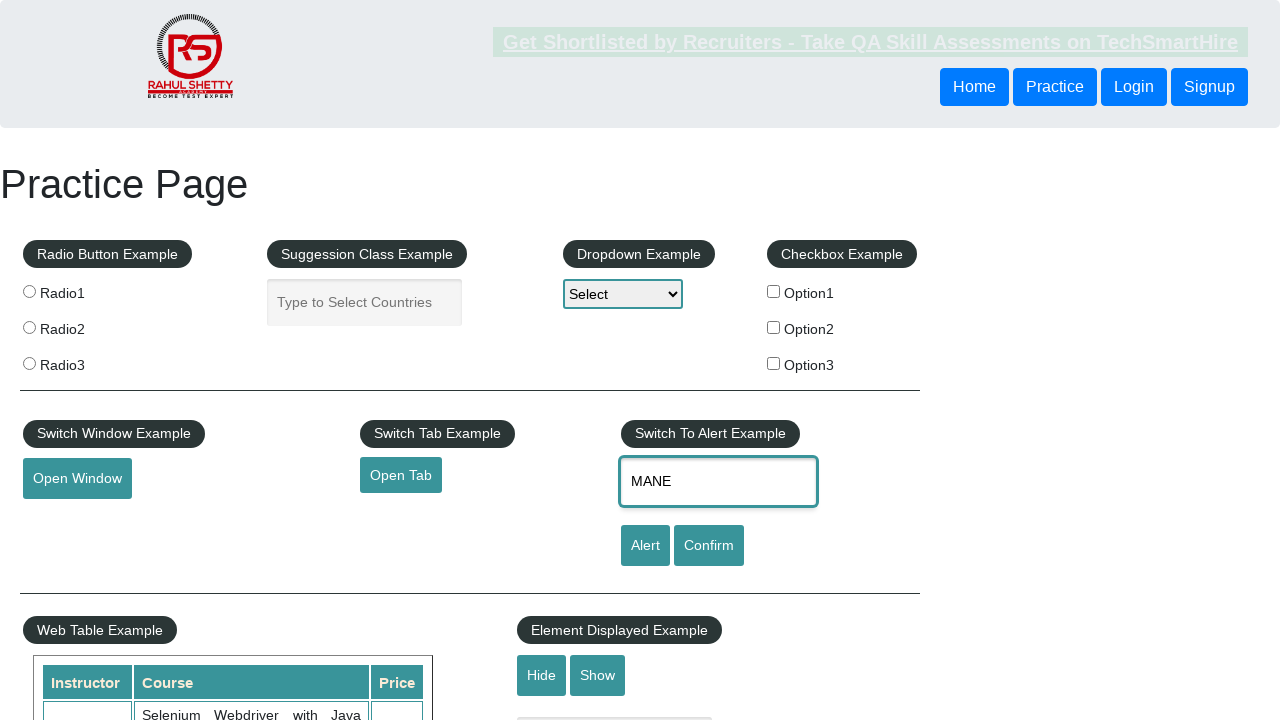

Set up dialog handler to dismiss confirm dialogs
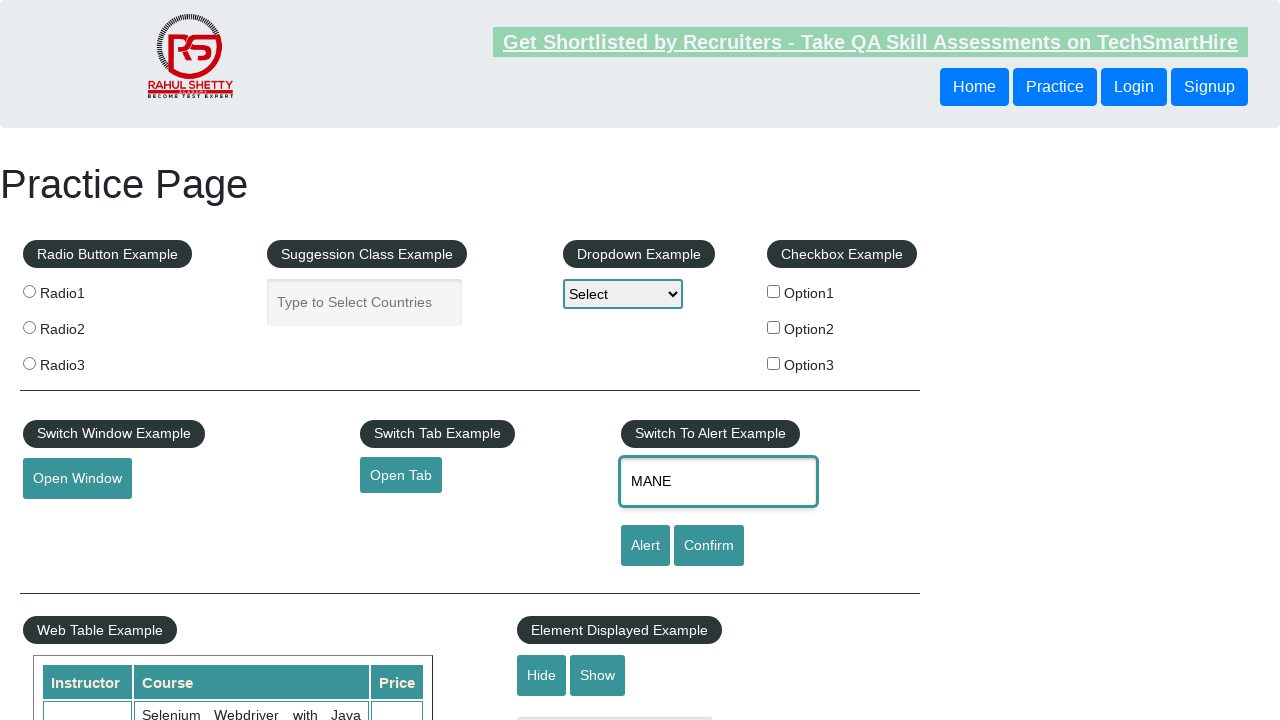

Clicked confirm button to trigger confirm dialog at (709, 546) on #confirmbtn
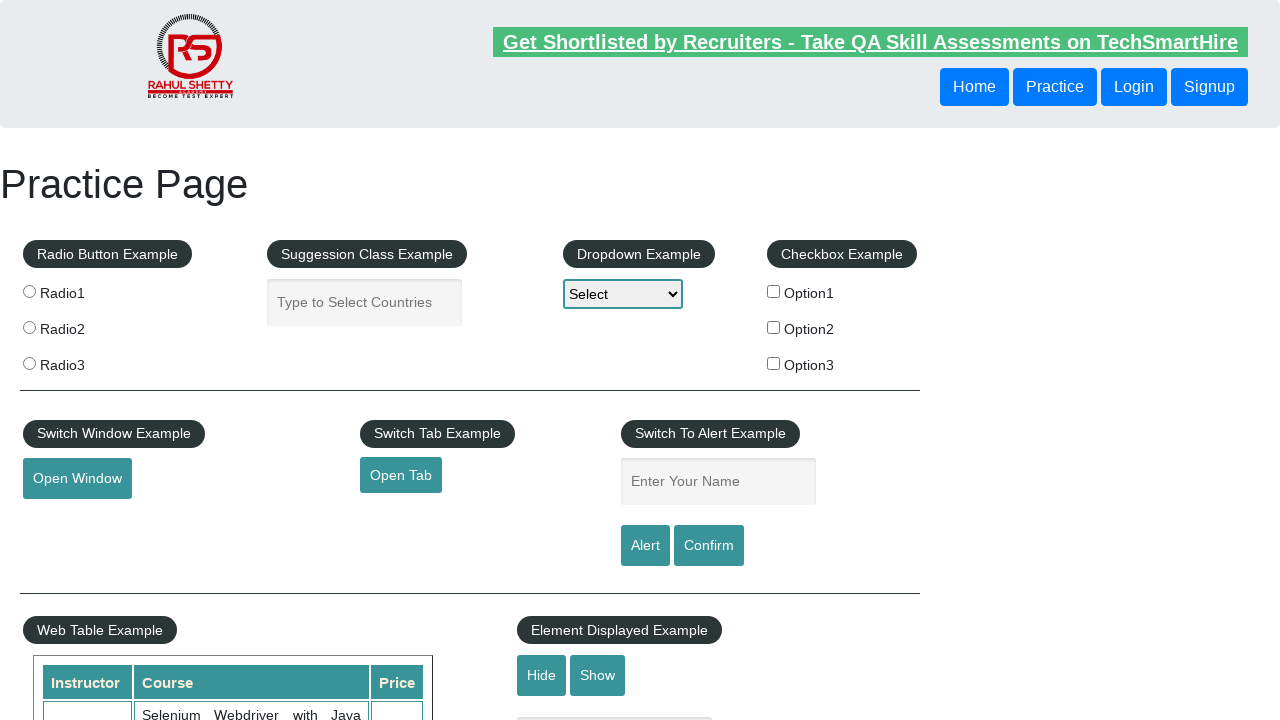

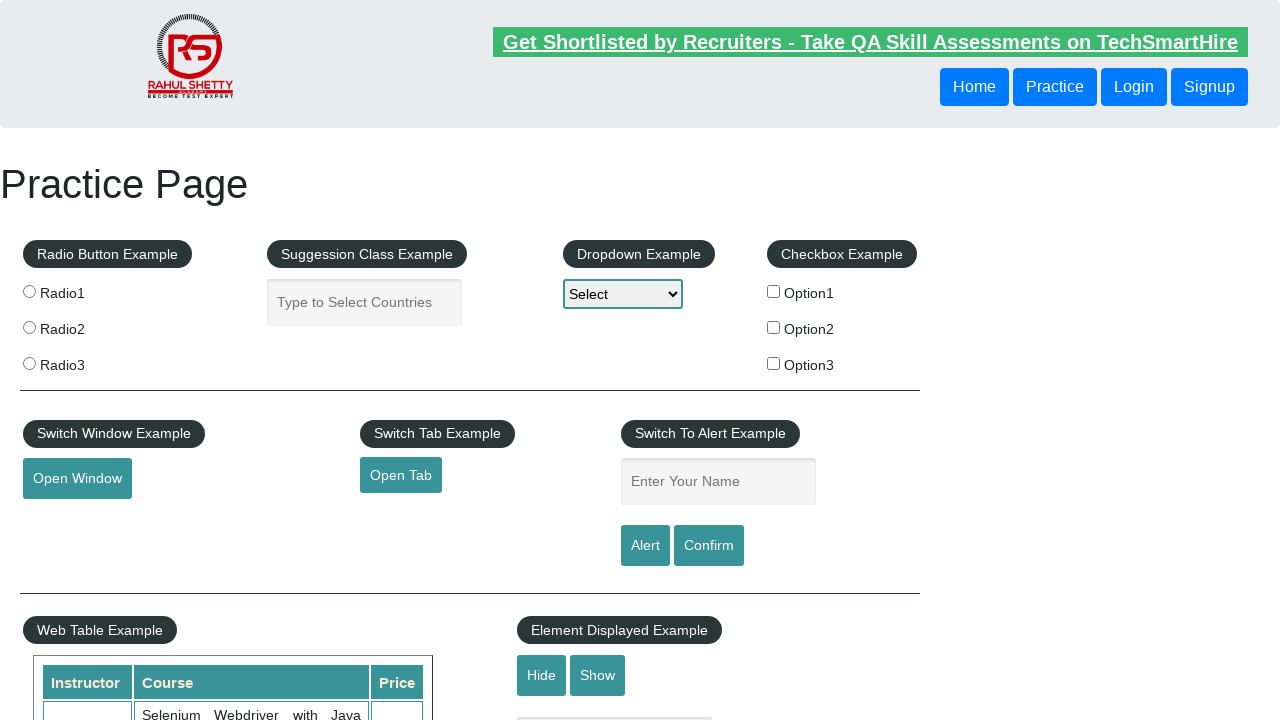